Tests multiple file upload functionality by uploading two files to a file input and verifying they appear in the upload list

Starting URL: https://davidwalsh.name/demo/multiple-file-upload.php

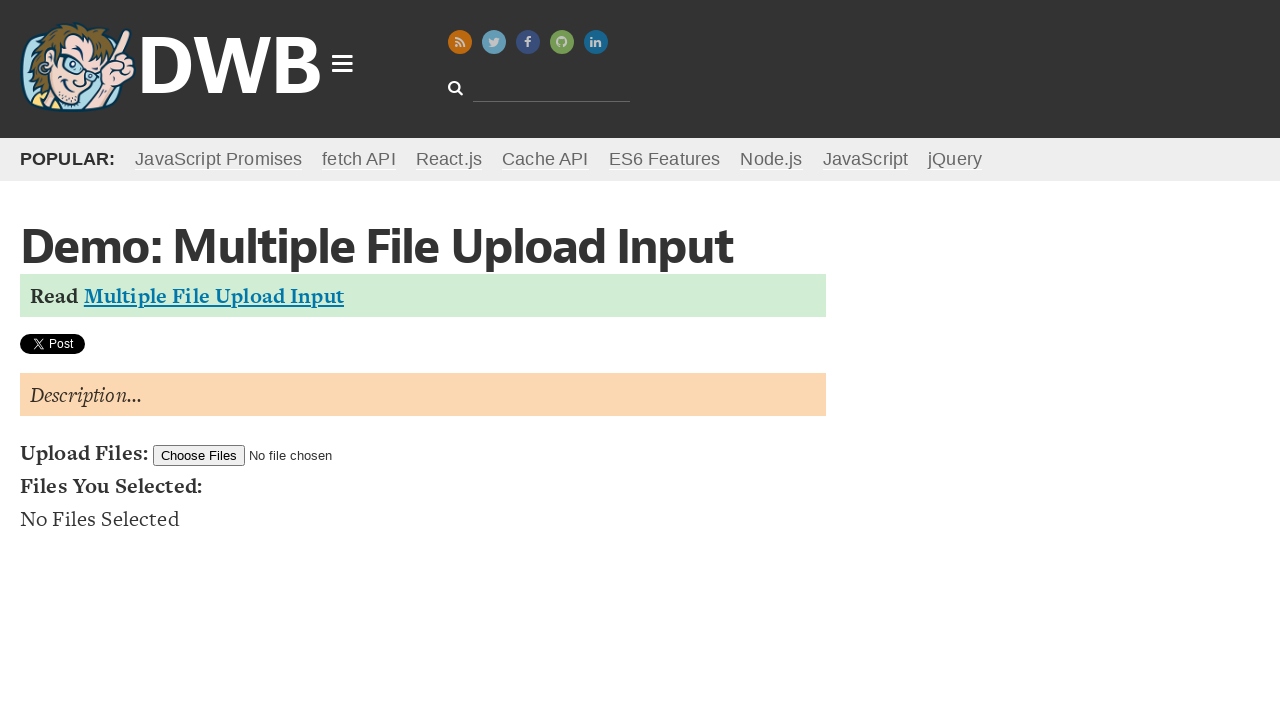

Created test file 1 (TestDocument1.txt)
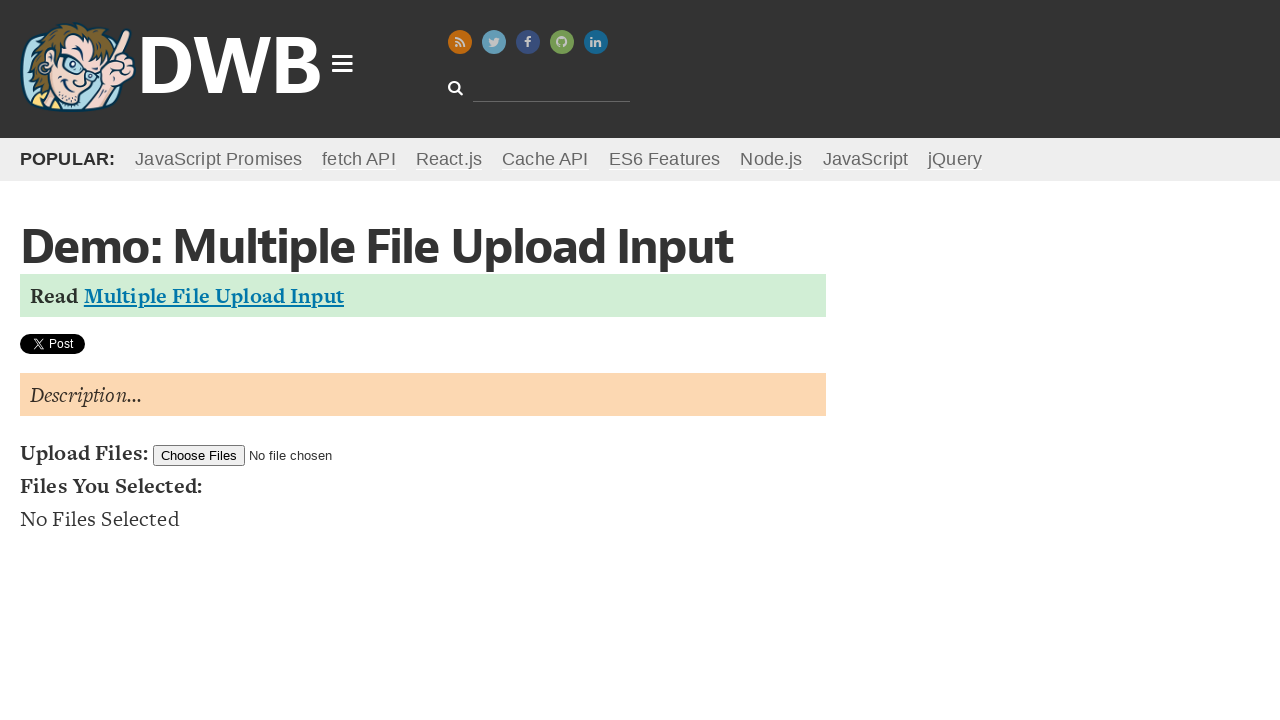

Created test file 2 (TestDocument2.txt)
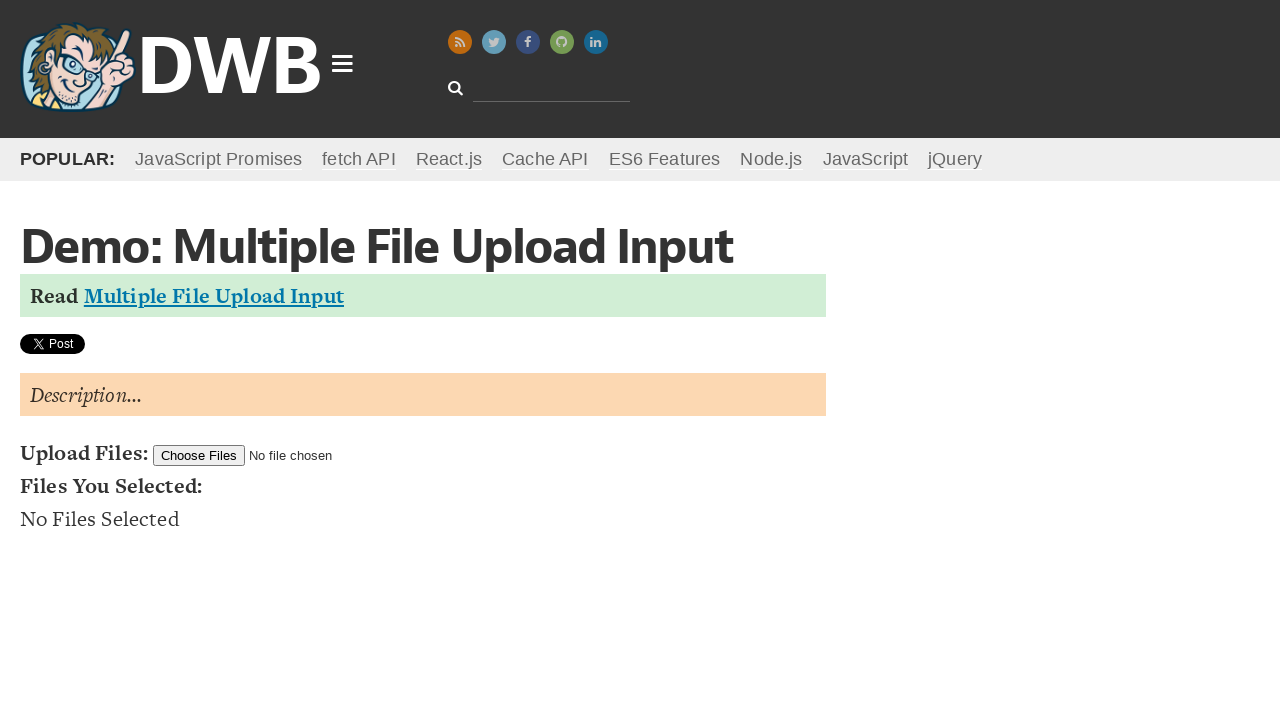

Uploaded first file (TestDocument1.txt) to file input
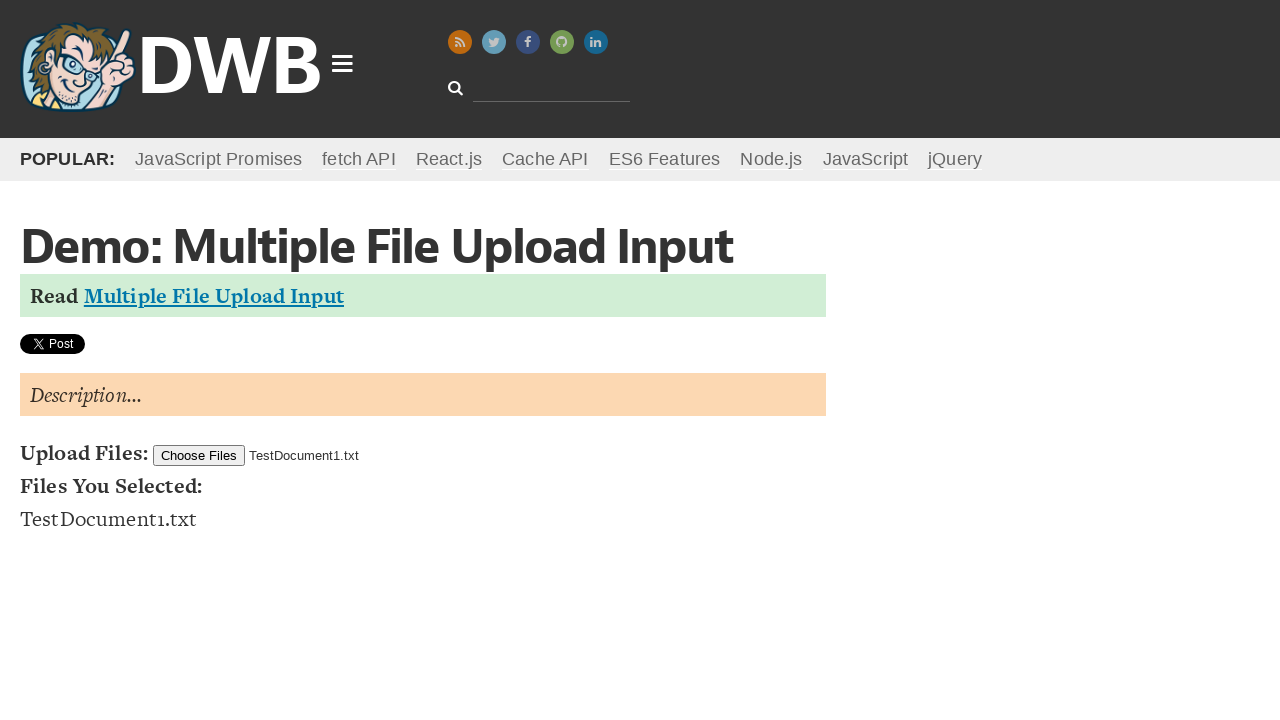

Uploaded both files to file input (TestDocument1.txt and TestDocument2.txt)
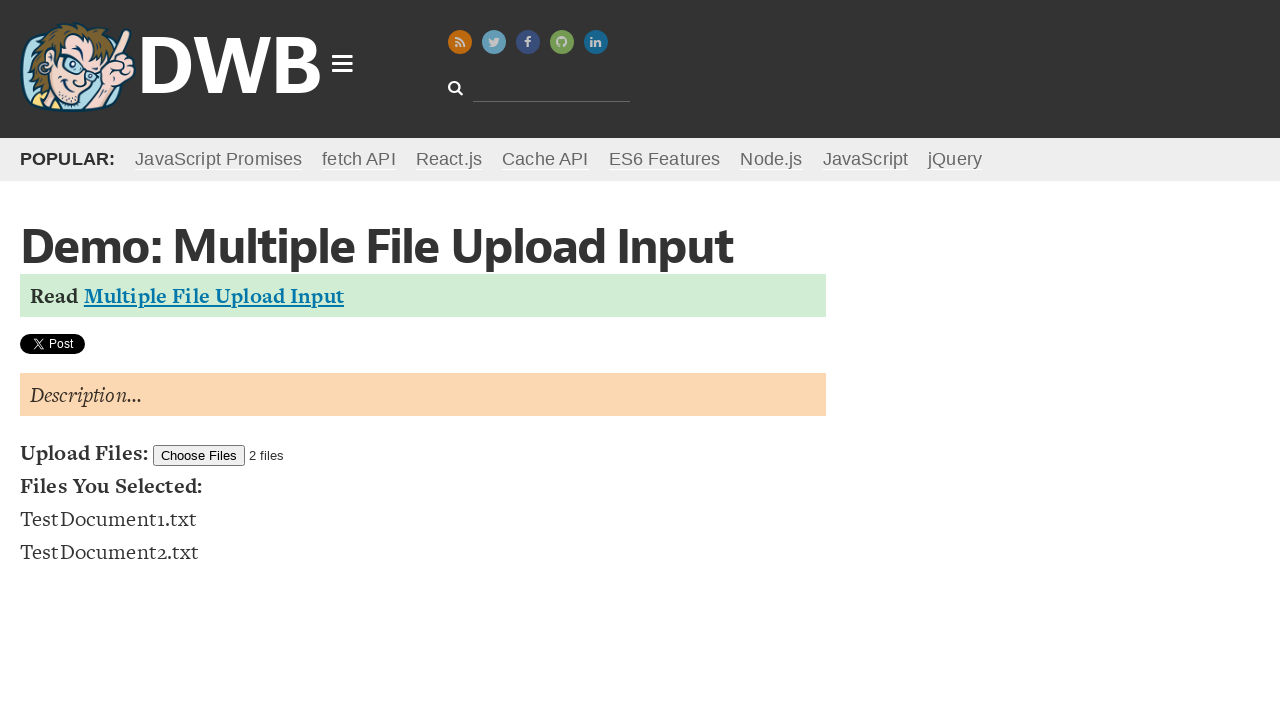

File list updated with uploaded files
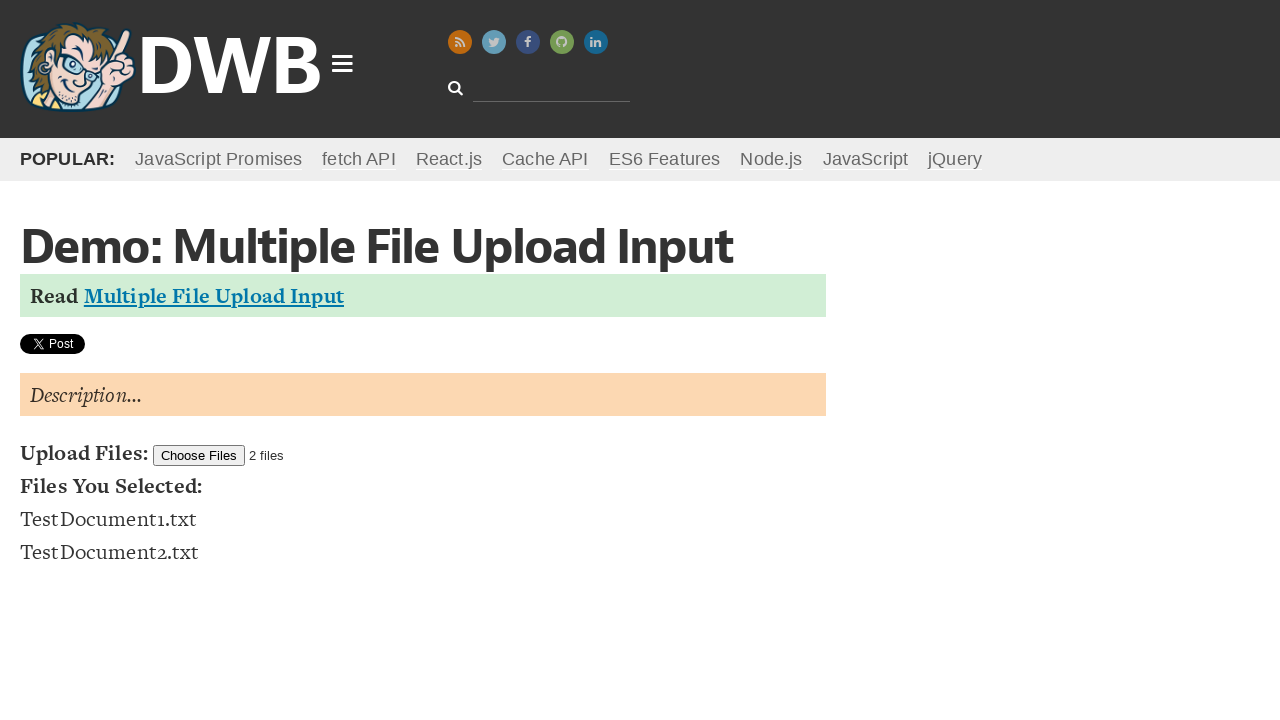

Deleted temporary test file 1
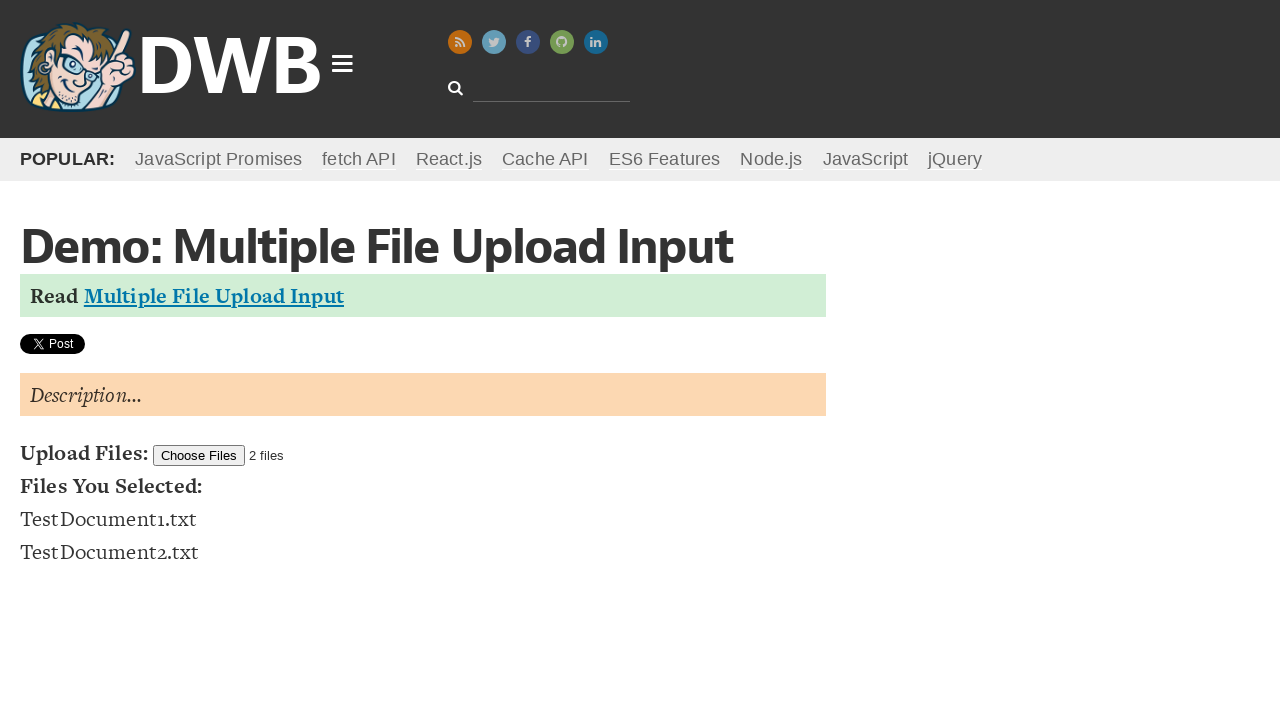

Deleted temporary test file 2
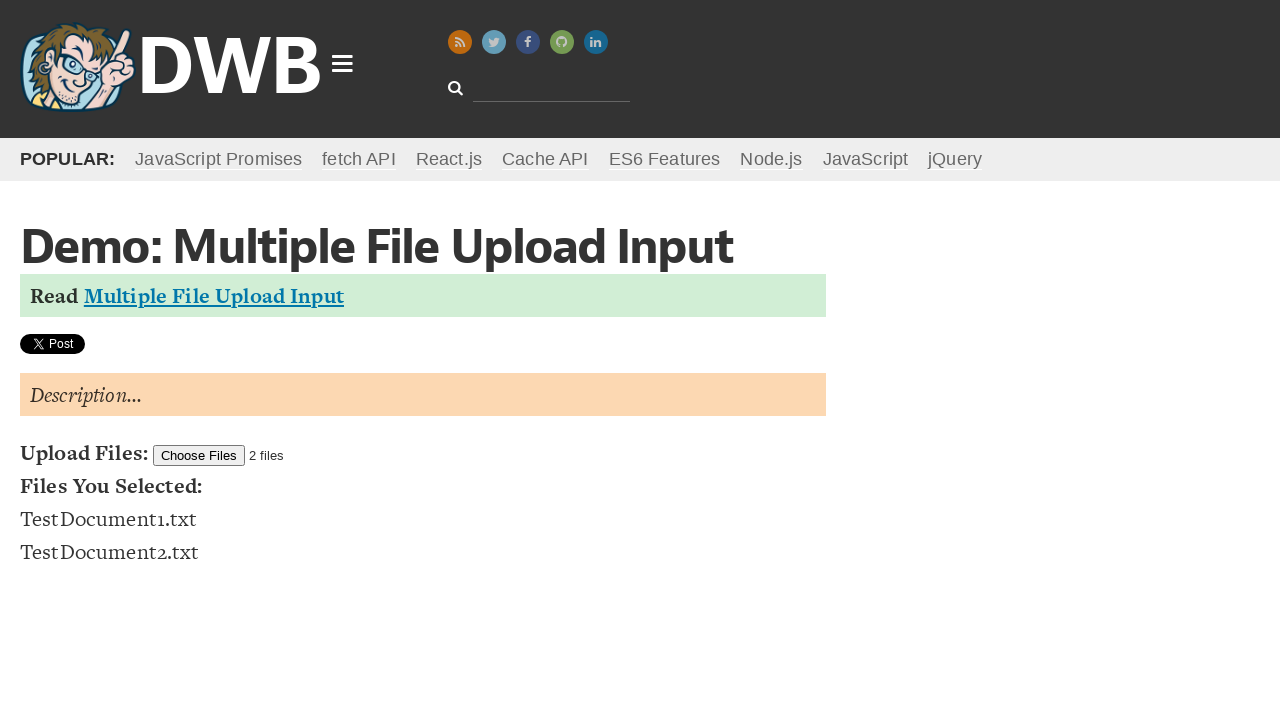

Cleaned up temporary directory
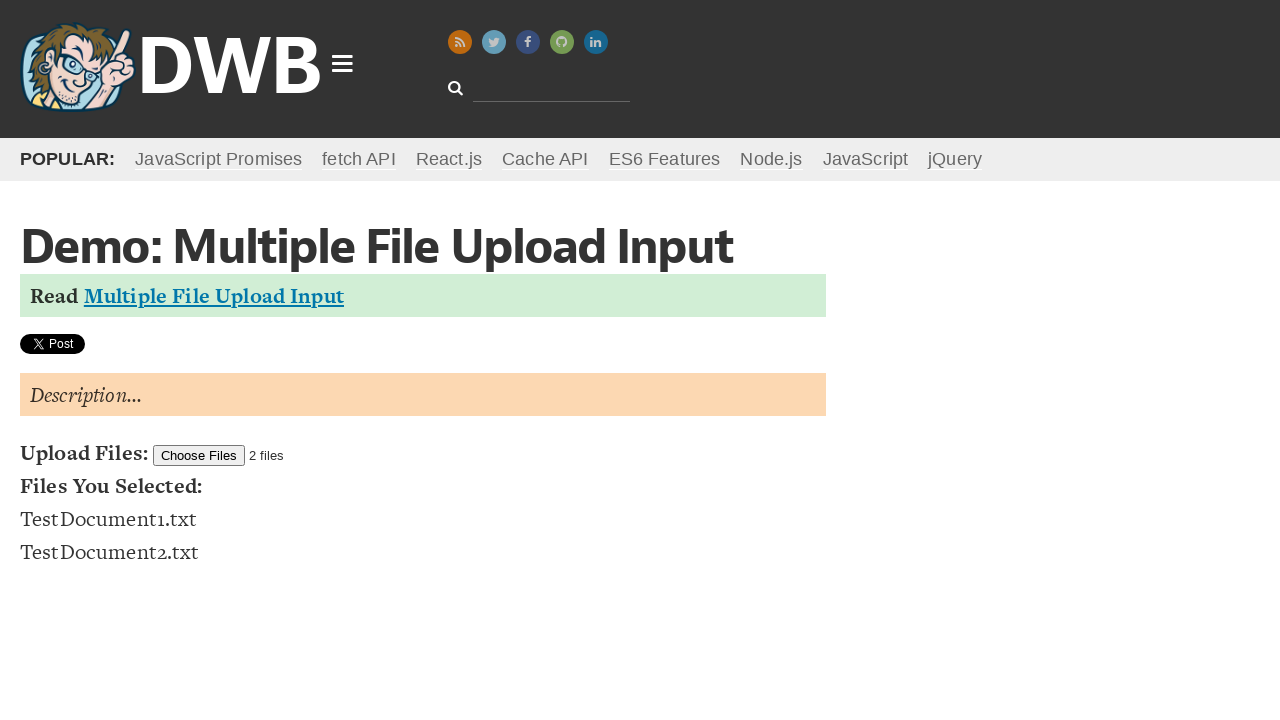

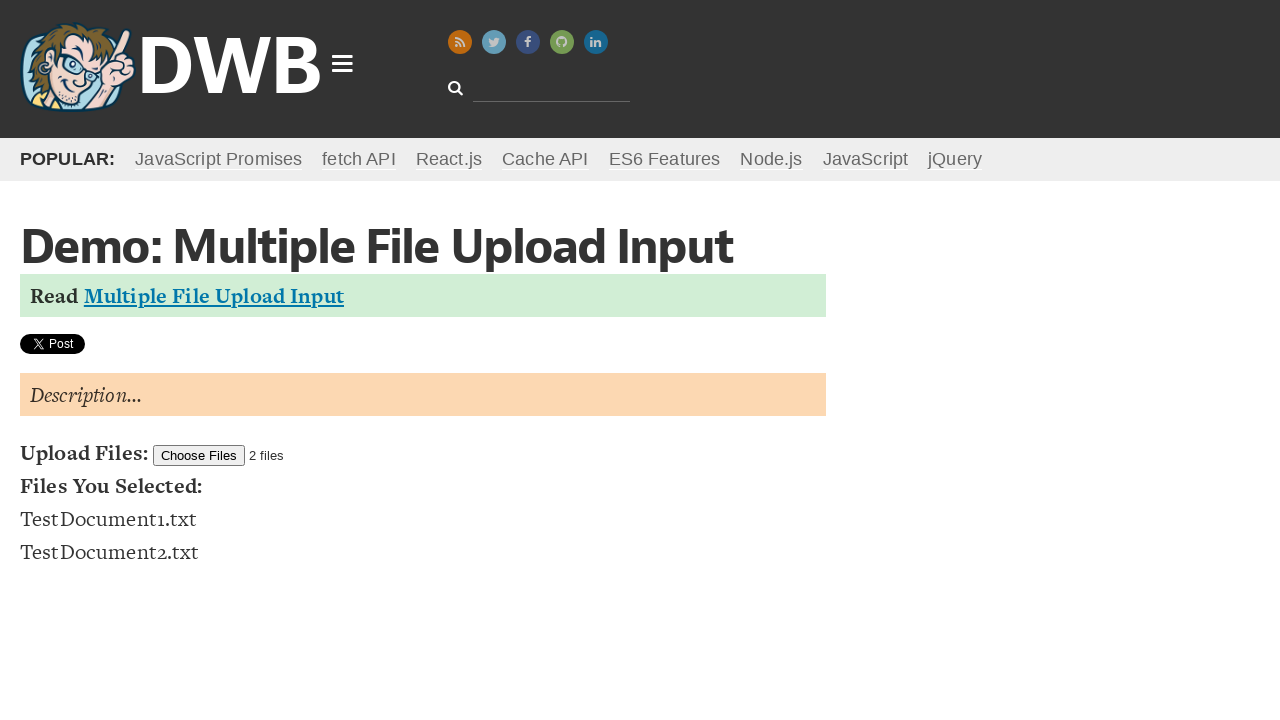